Fills out a complete form with full name, email, current address, and permanent address fields, then submits and verifies the entered data is displayed in the output section

Starting URL: https://demoqa.com/text-box

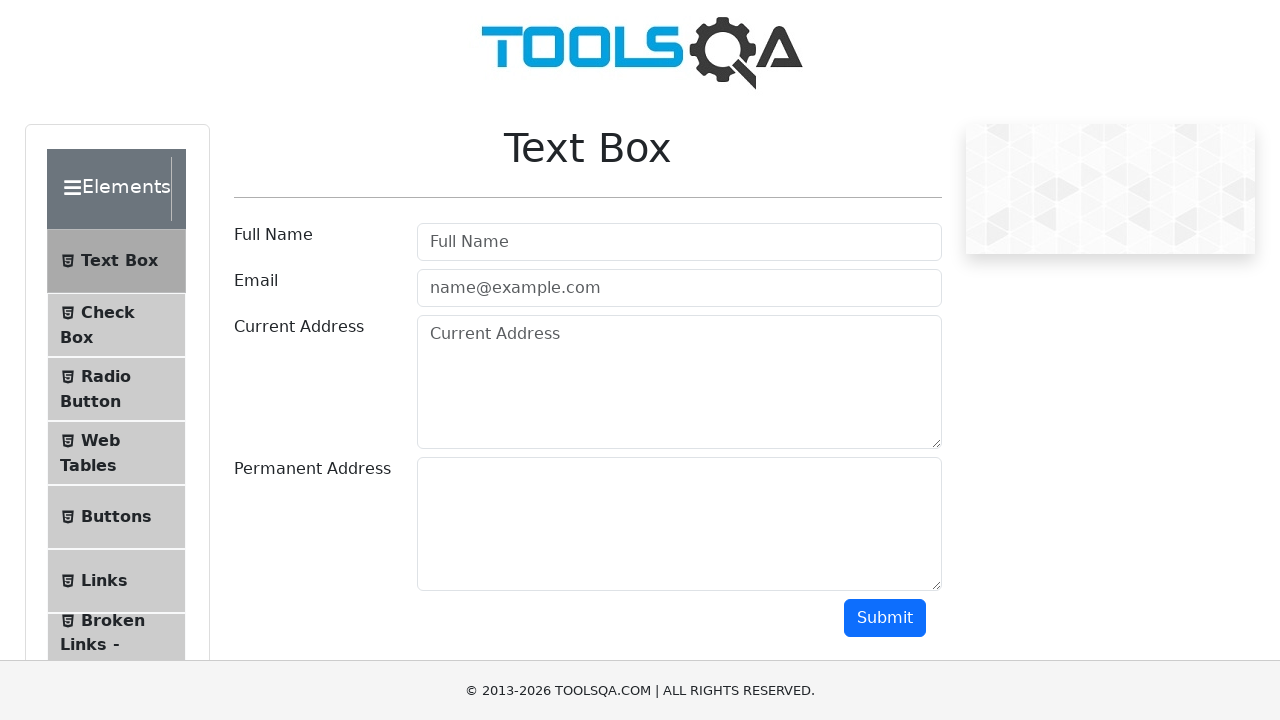

Filled full name field with 'Liudmyla Savinska' on #userName
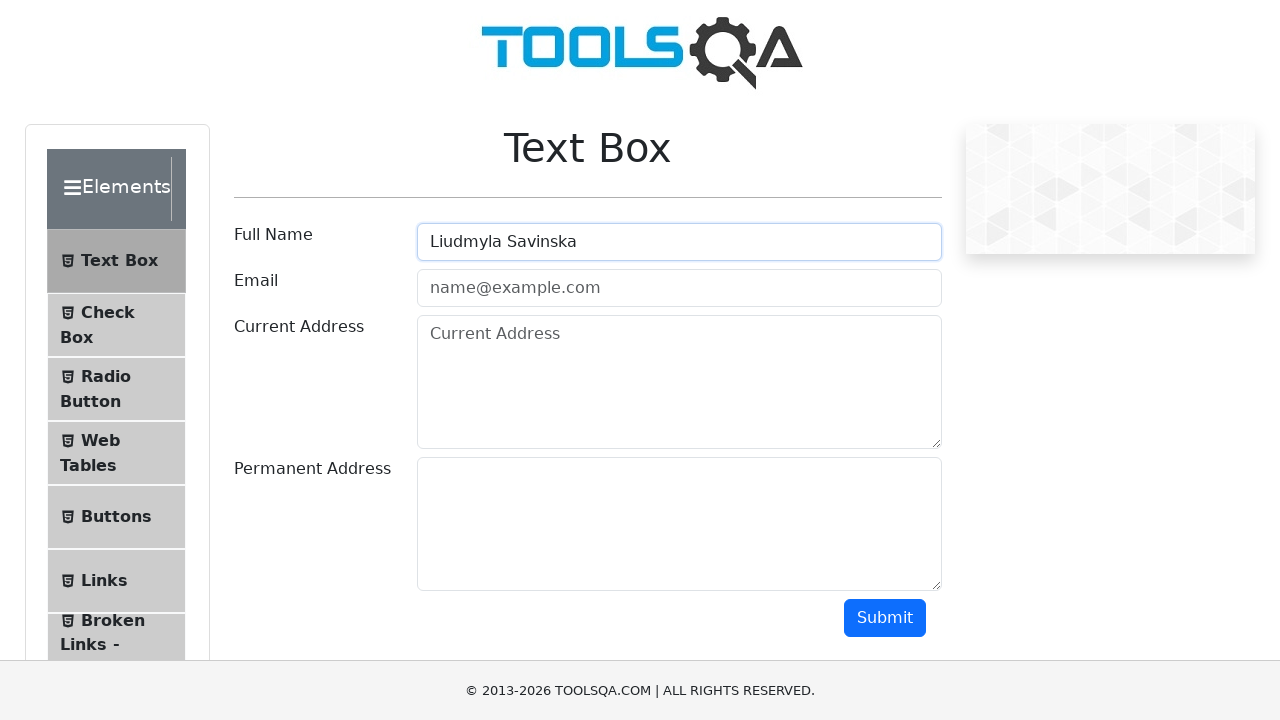

Filled email field with 'liudatest@test.com' on #userEmail
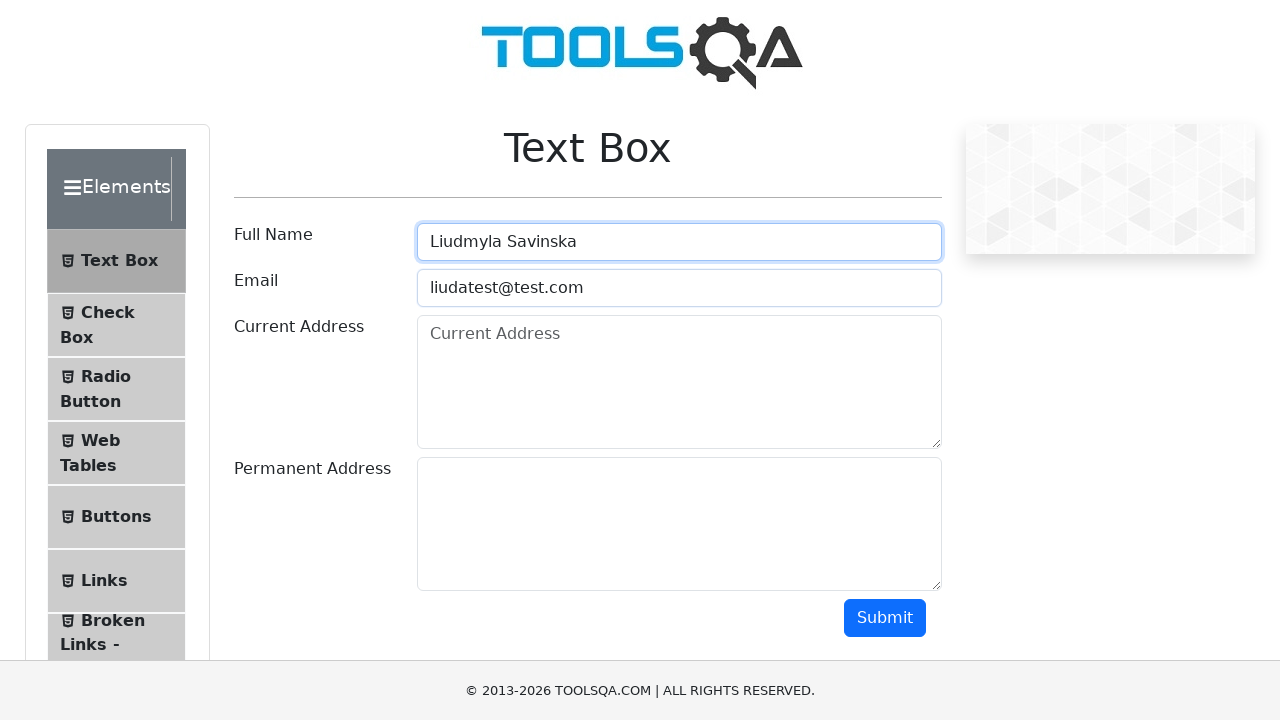

Filled current address field with '200 Crescent Ave, Covington, KY 41011, United States' on #currentAddress
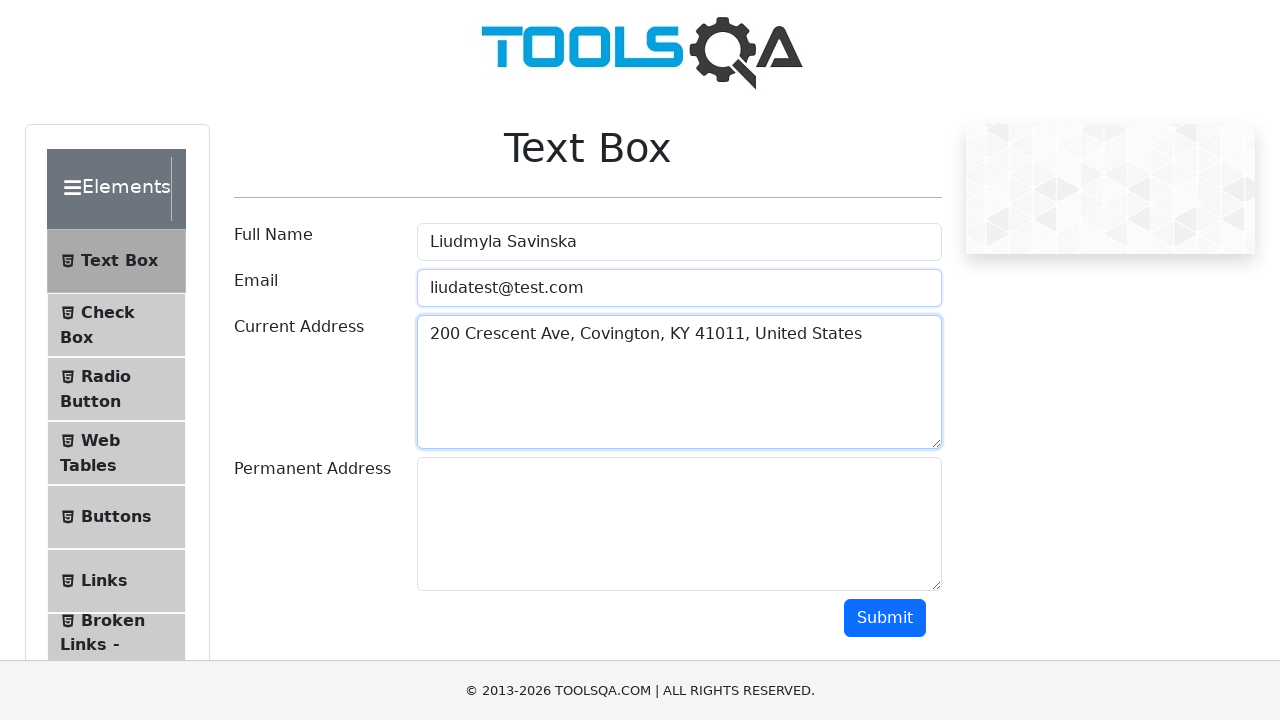

Filled permanent address field with '6834 Hollywood Blvd' and 'Los Angeles, California 90028-6116' on xpath=//*[@id='permanentAddress']
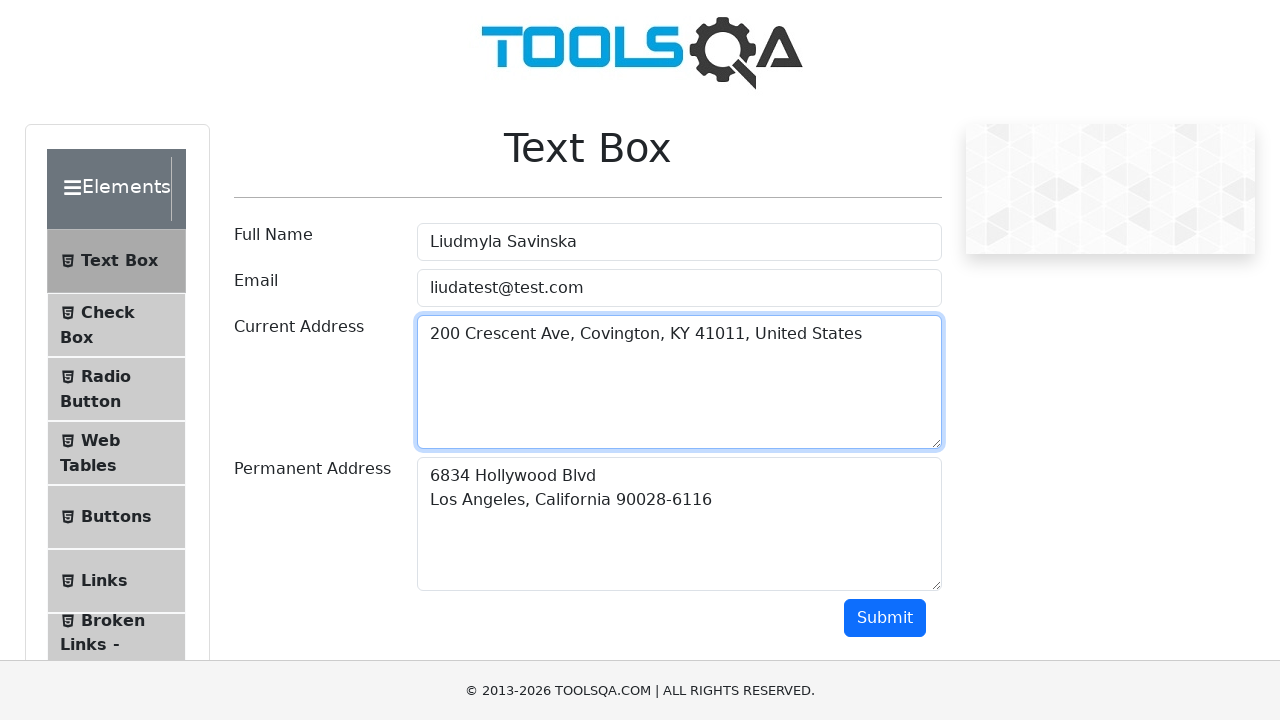

Clicked the Submit button to submit the form at (885, 618) on internal:text="Submit"i
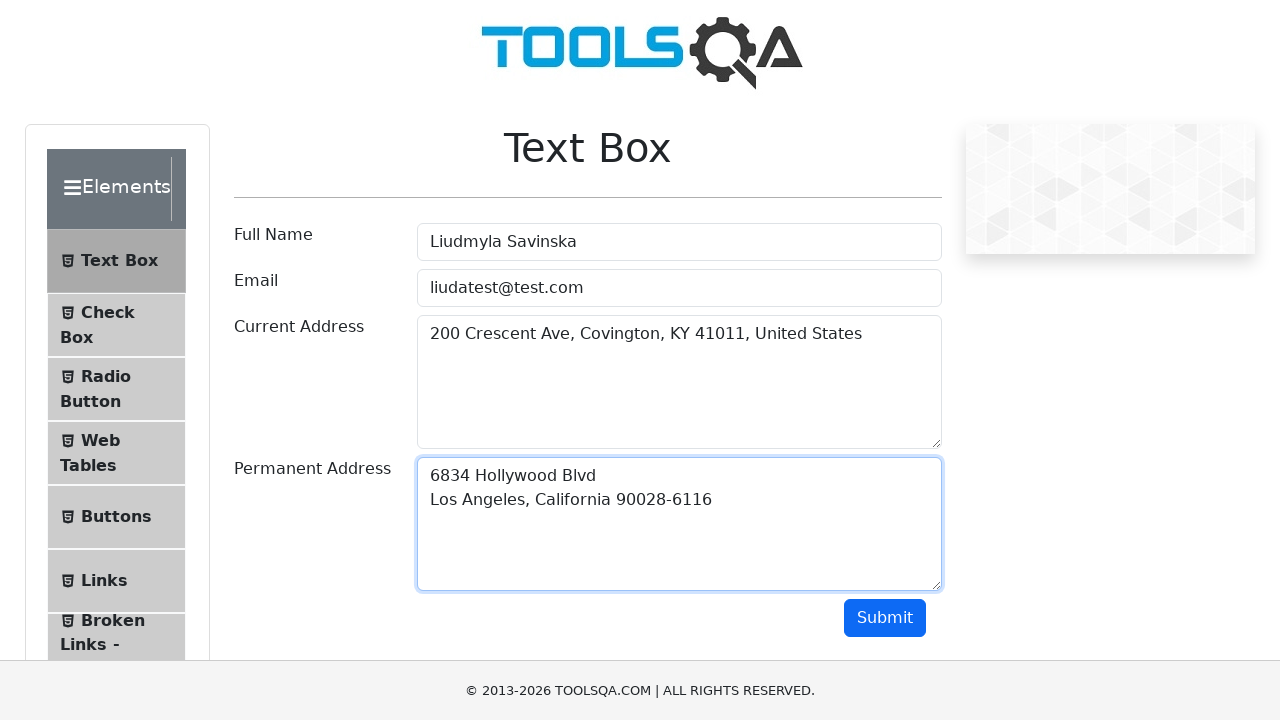

Retrieved output text from the output section
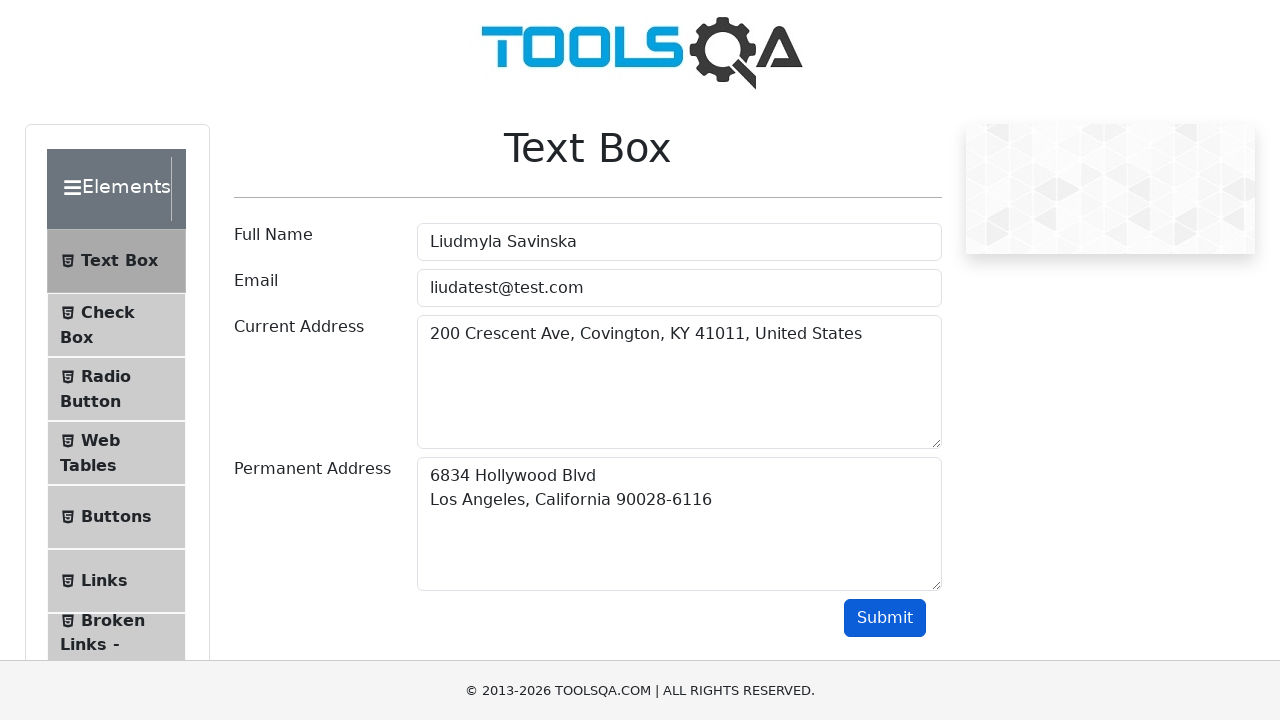

Verified that output text is not None
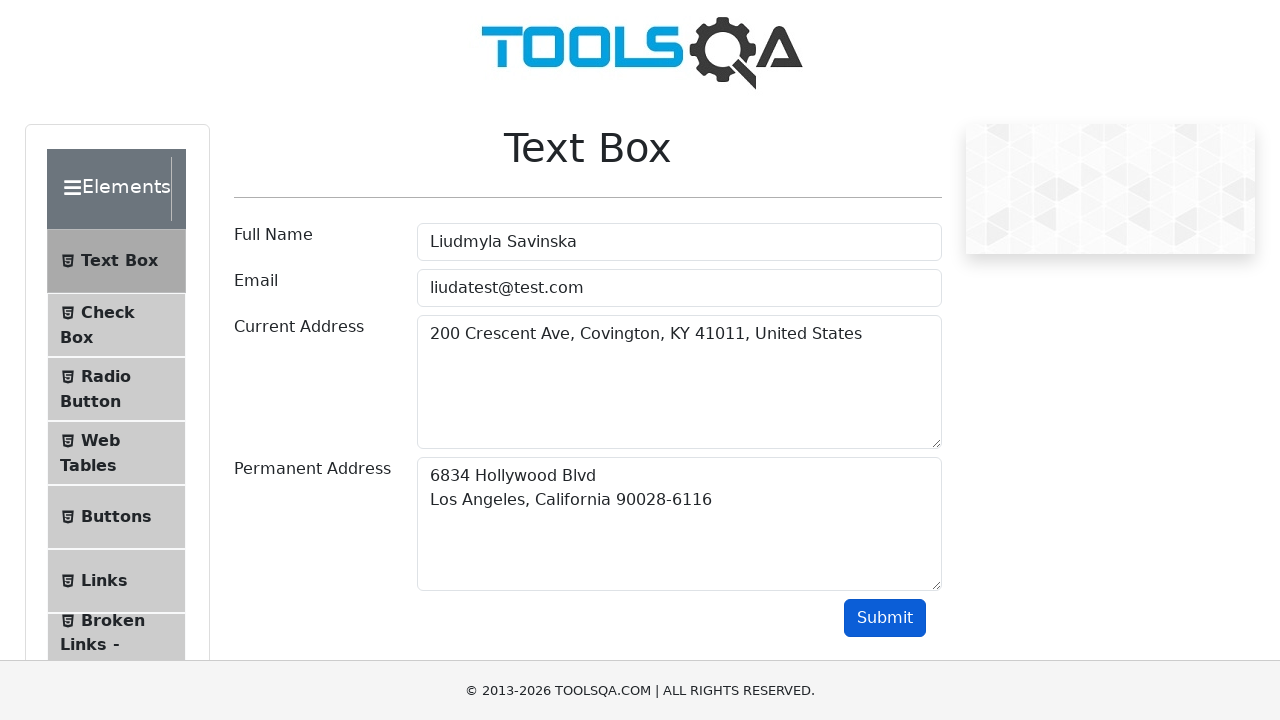

Verified that output text is not empty
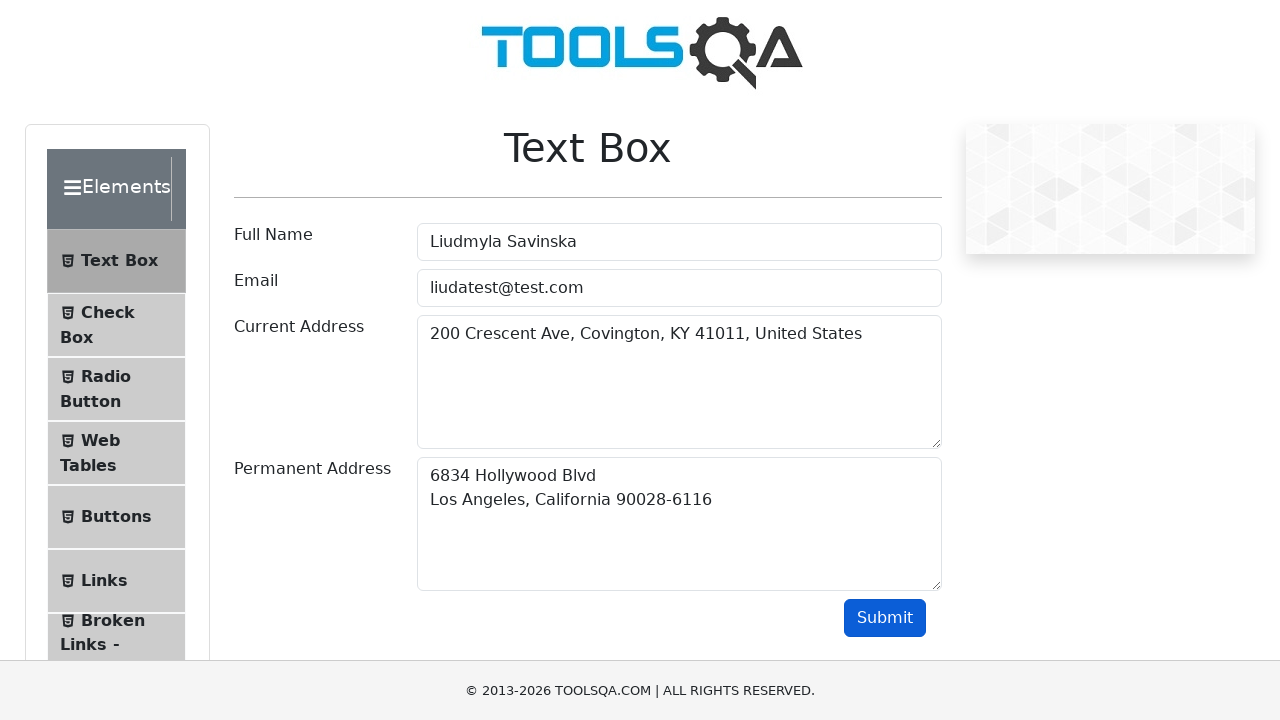

Verified that name 'Liudmyla Savinska' appears in output
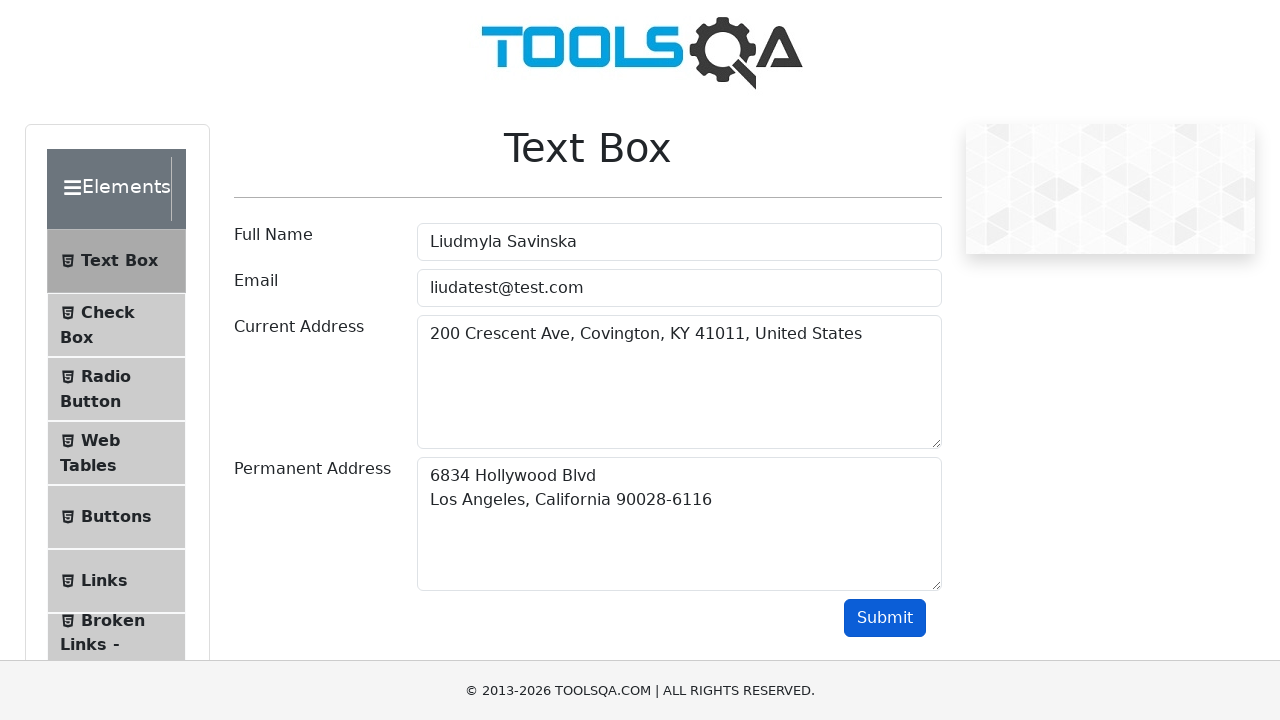

Verified that email 'liudatest@test.com' appears in output
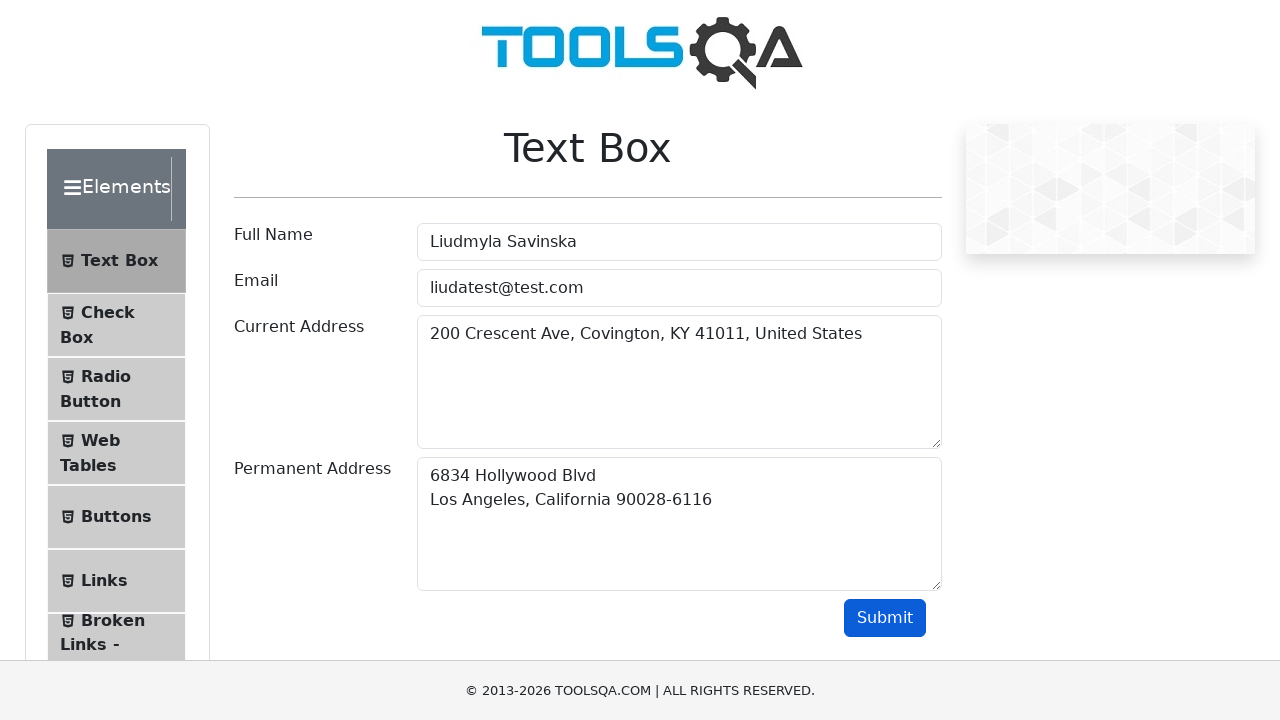

Verified that current address appears in output
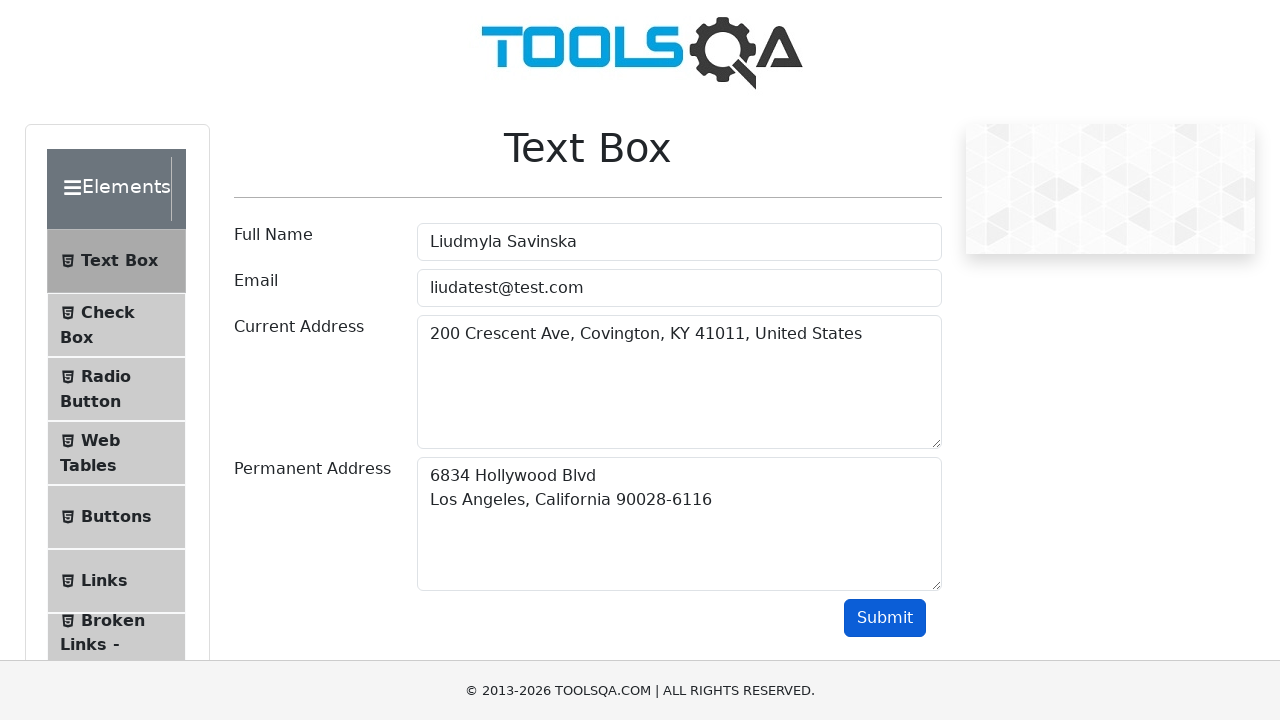

Verified that permanent address appears in output
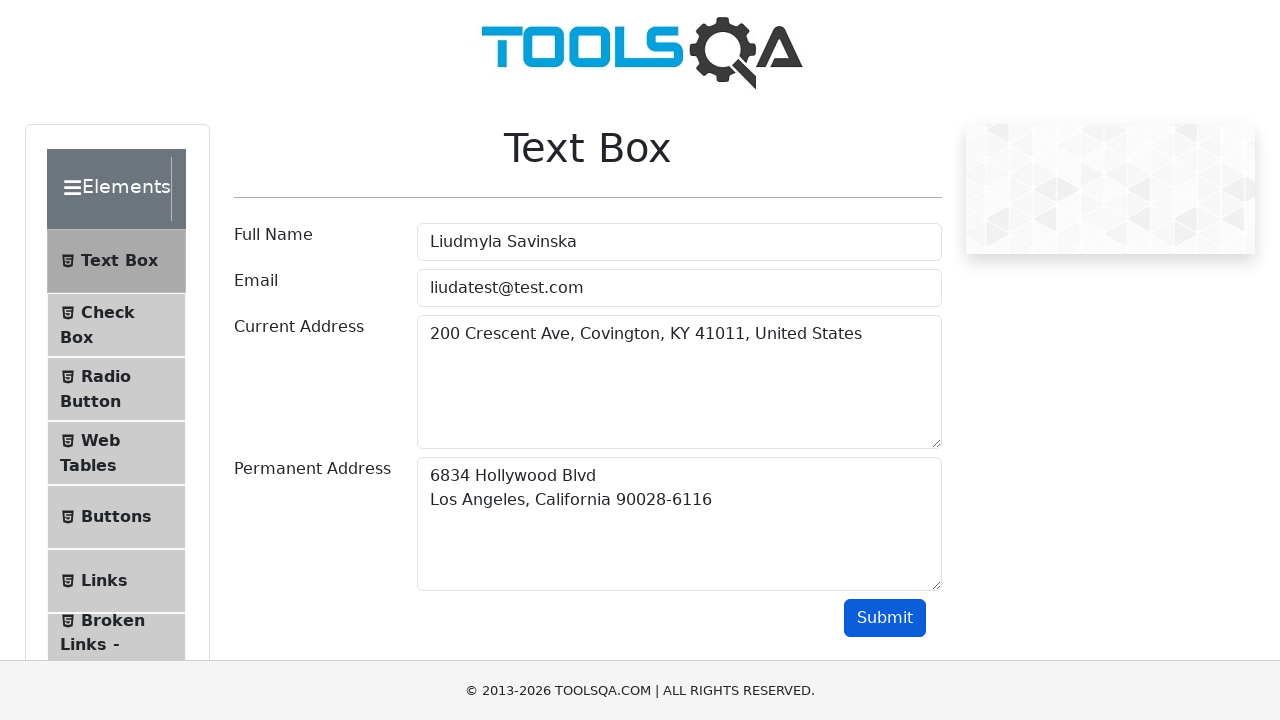

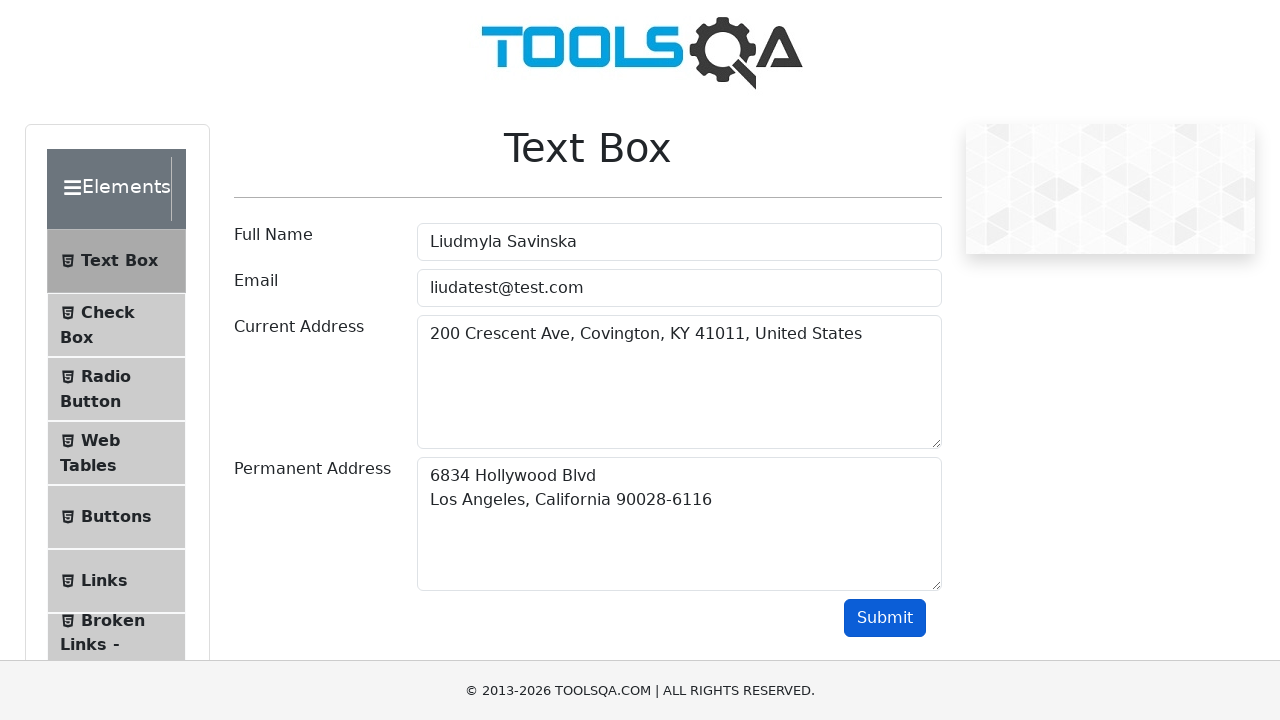